Tests JavaScript alert and confirm dialog handling by entering text, triggering an alert, accepting it, then triggering a confirm dialog and dismissing it.

Starting URL: https://rahulshettyacademy.com/AutomationPractice/

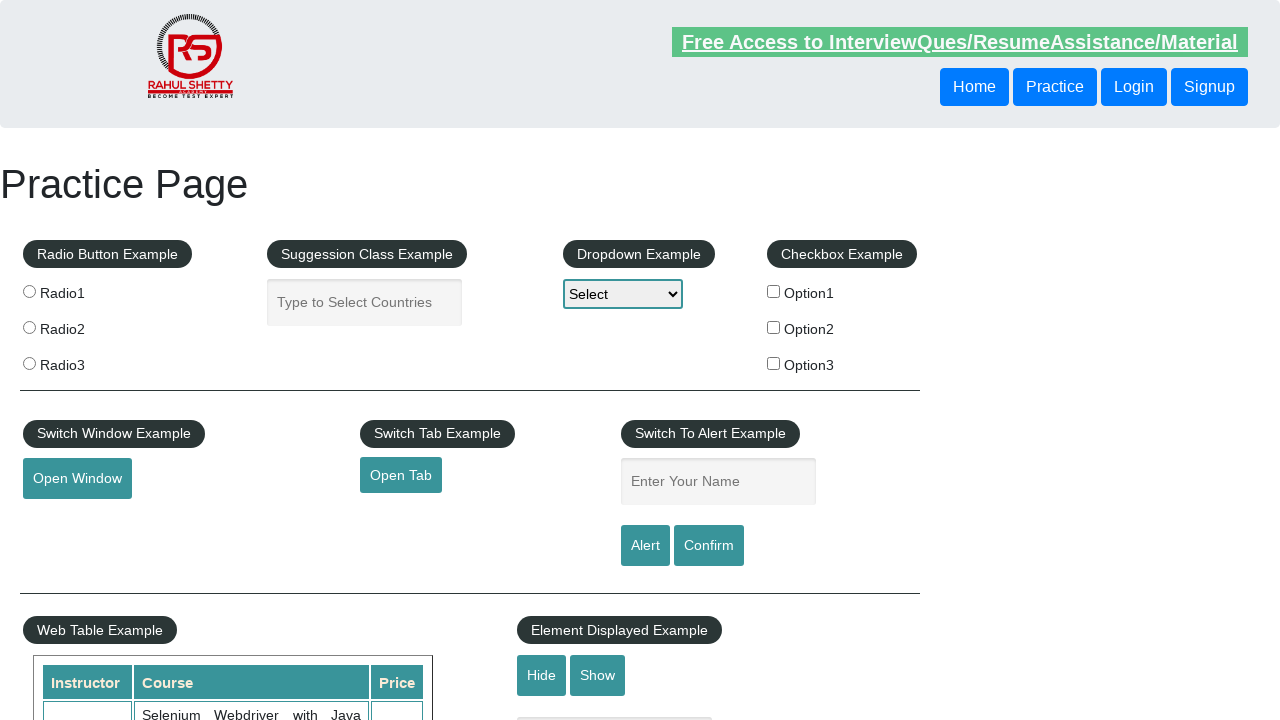

Filled input field with text 'Mehmet' on input.inputs
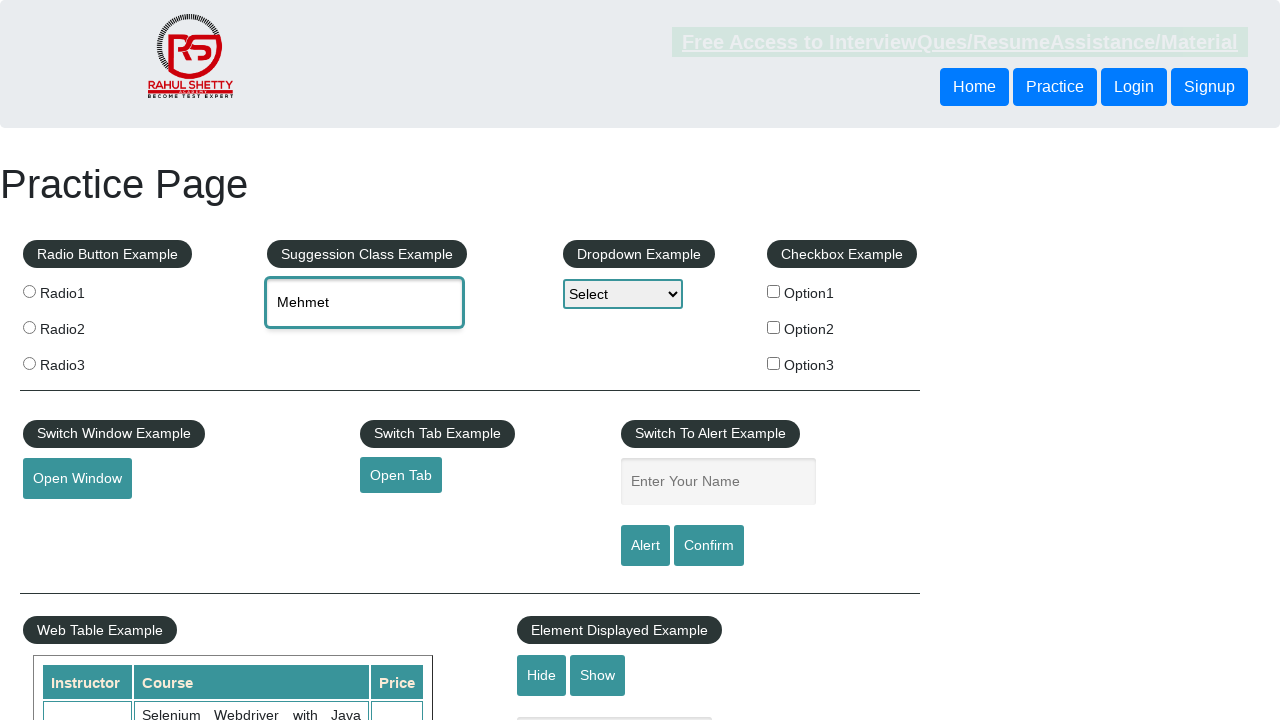

Clicked Alert button to trigger JavaScript alert at (645, 546) on input[value='Alert']
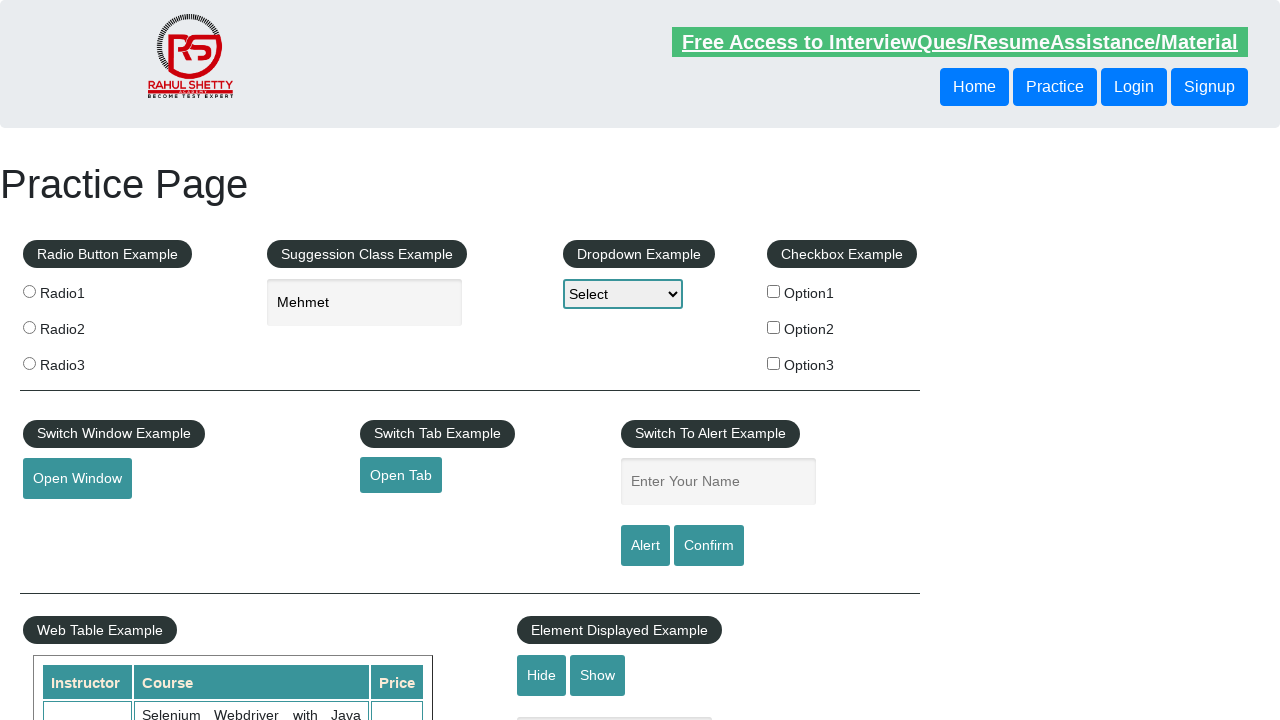

Set up dialog handler to accept alert
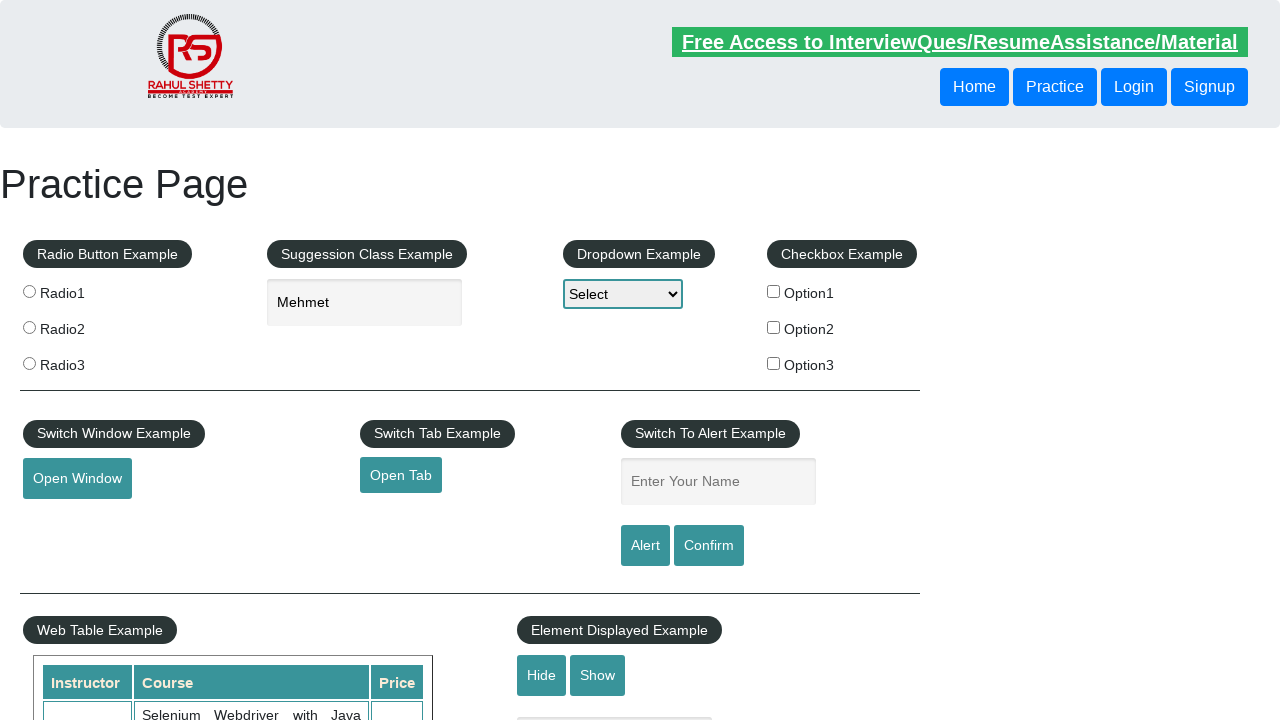

Waited for alert to be handled
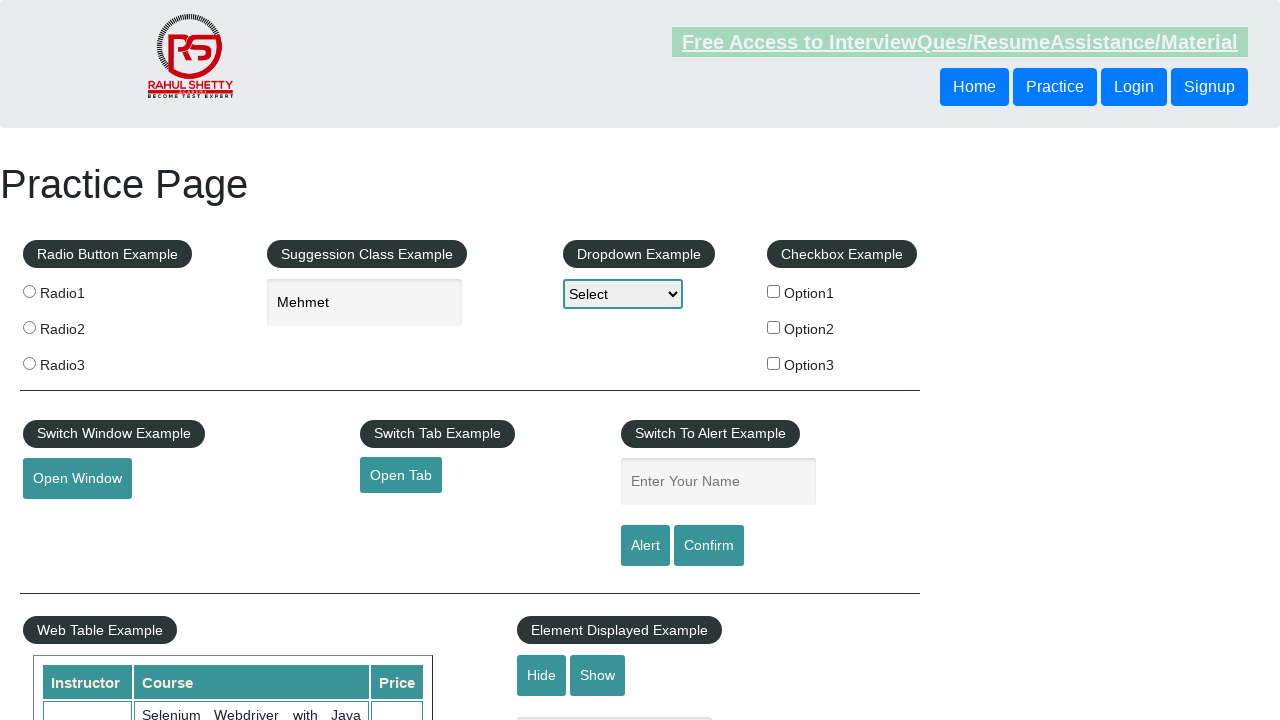

Clicked Confirm button to trigger confirm dialog at (709, 546) on #confirmbtn
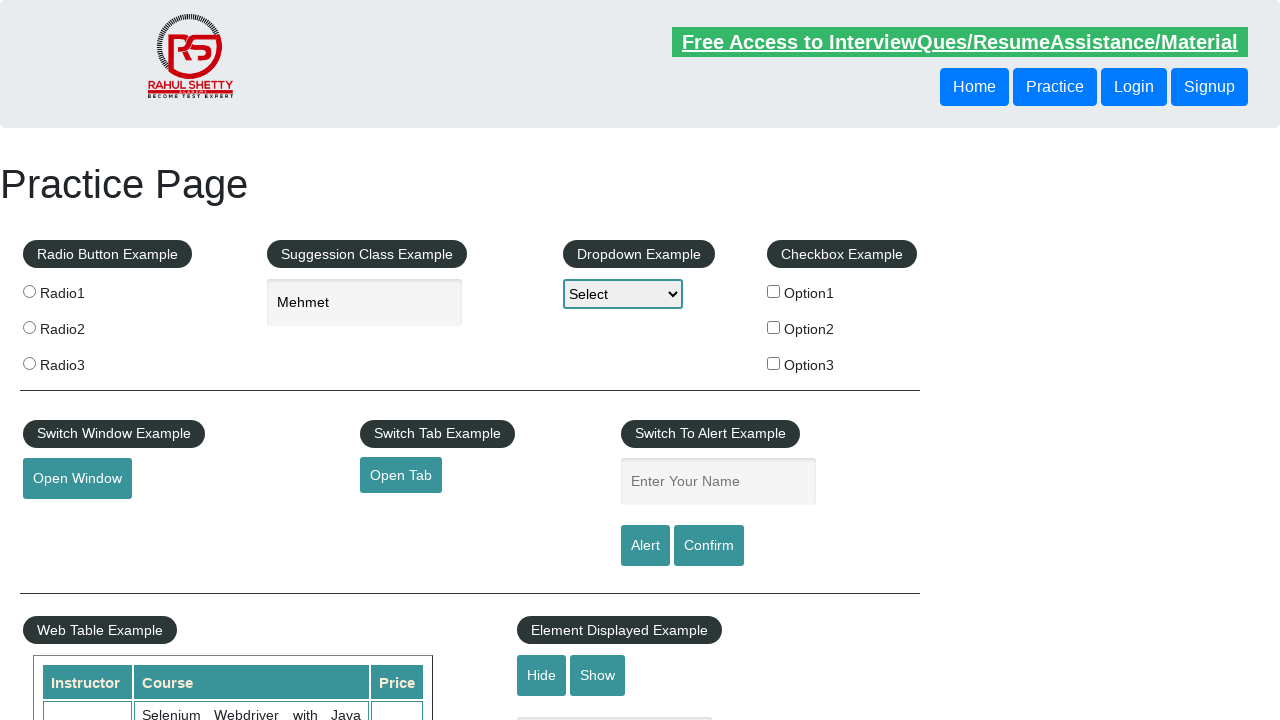

Set up dialog handler to dismiss confirm dialog
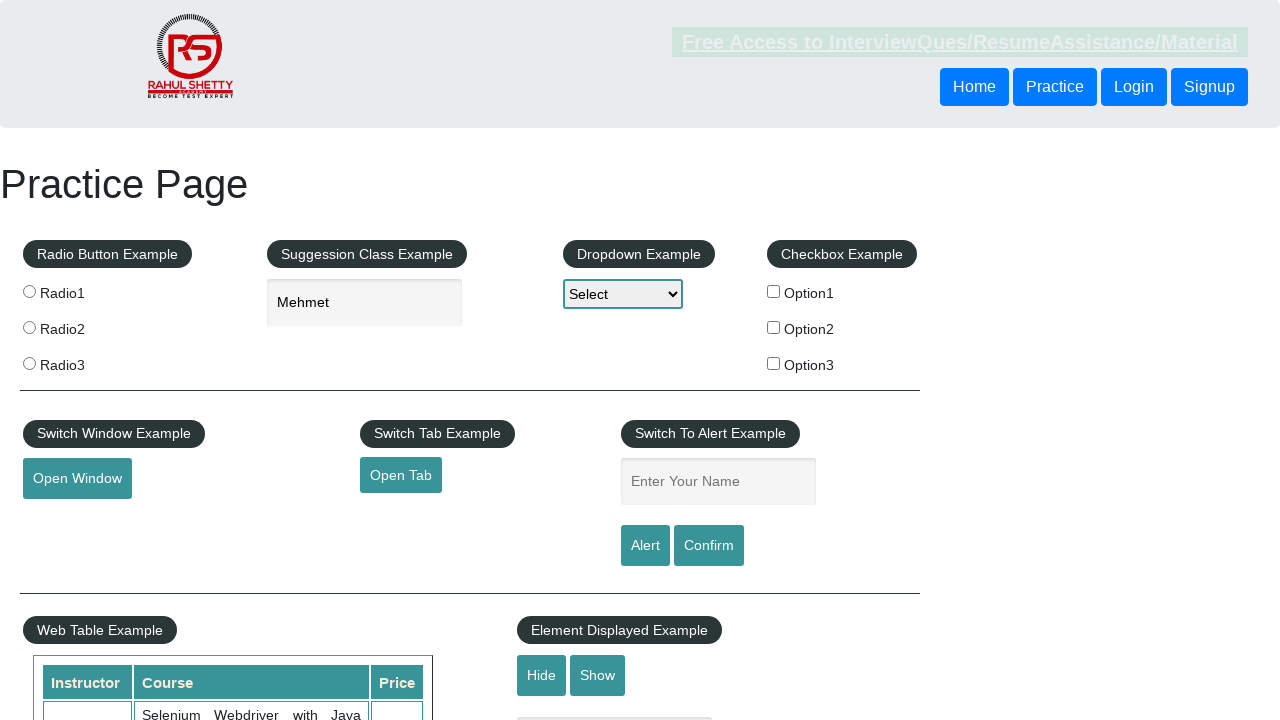

Waited for confirm dialog to be dismissed
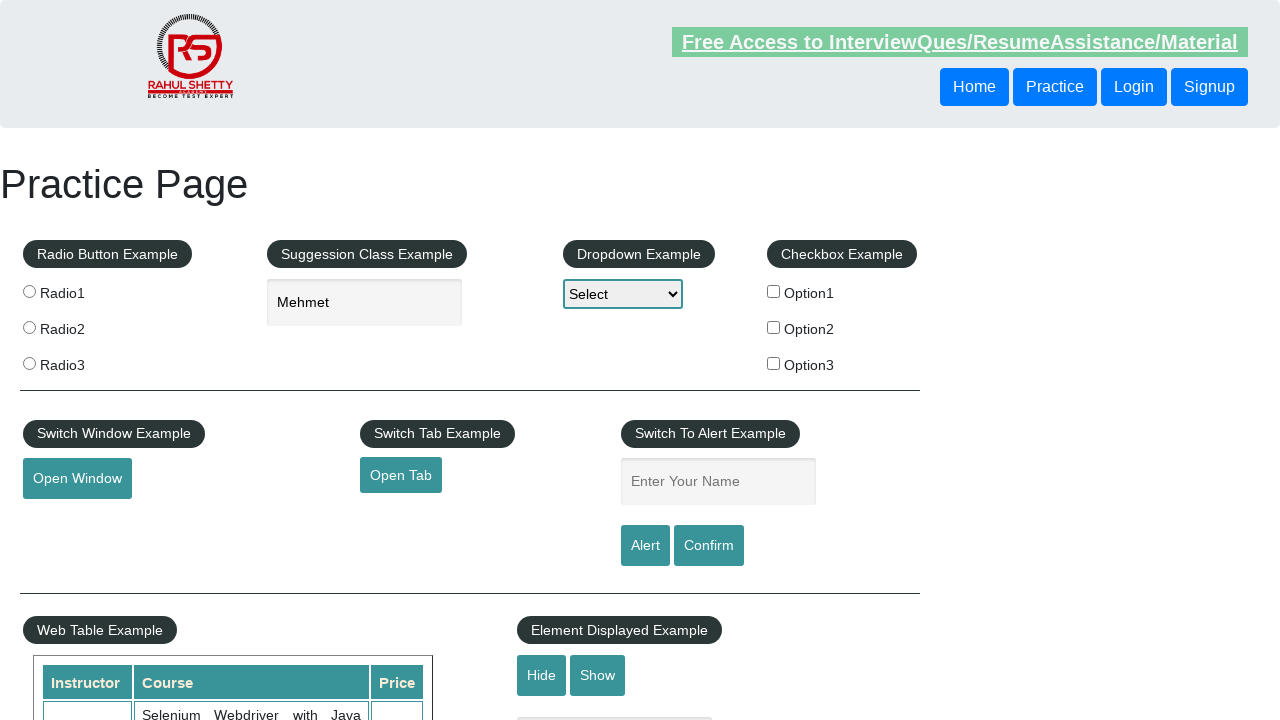

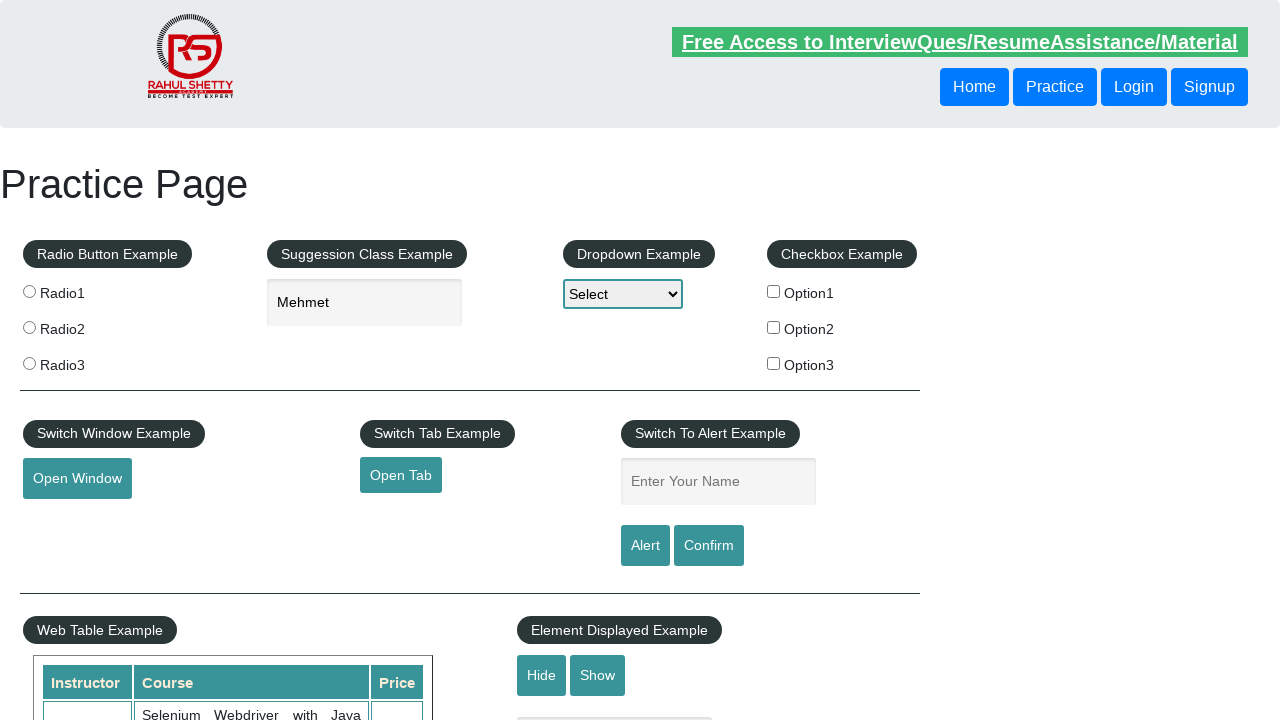